Tests drag-and-drop using click-and-hold approach by holding the draggable element, moving to target, and releasing within an iframe

Starting URL: https://jqueryui.com/droppable/

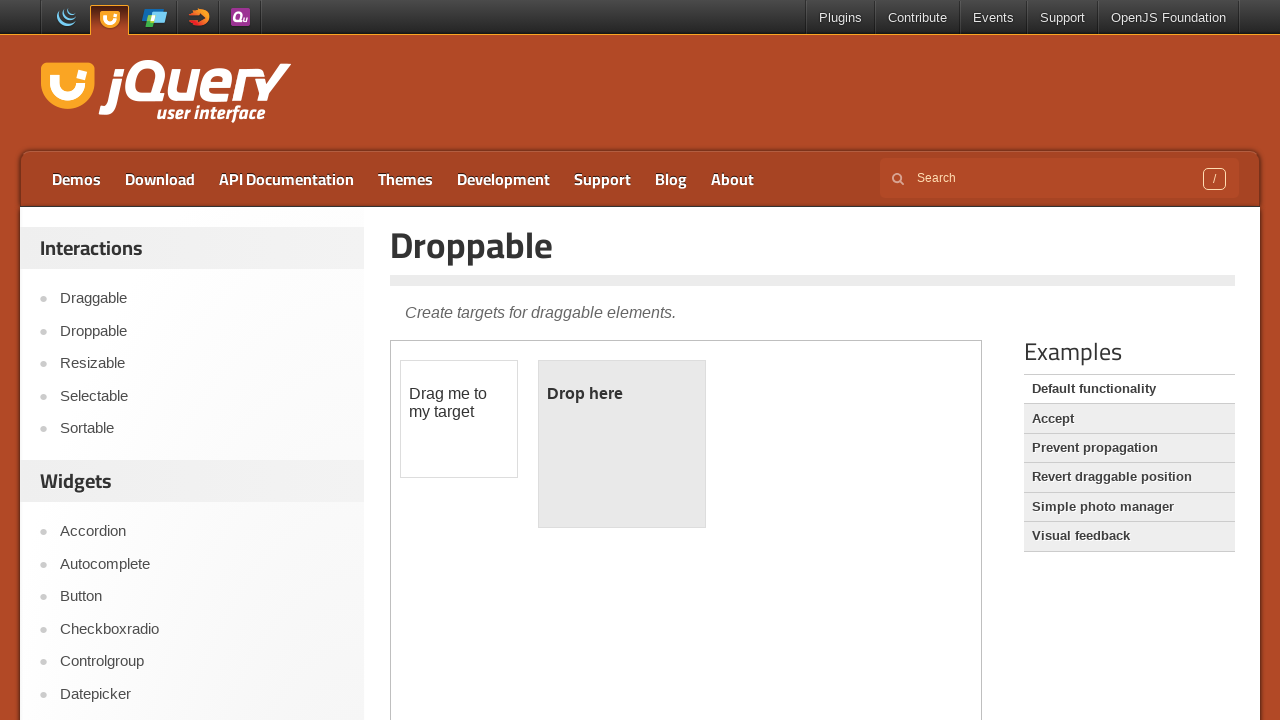

Located the demo iframe containing drag-drop elements
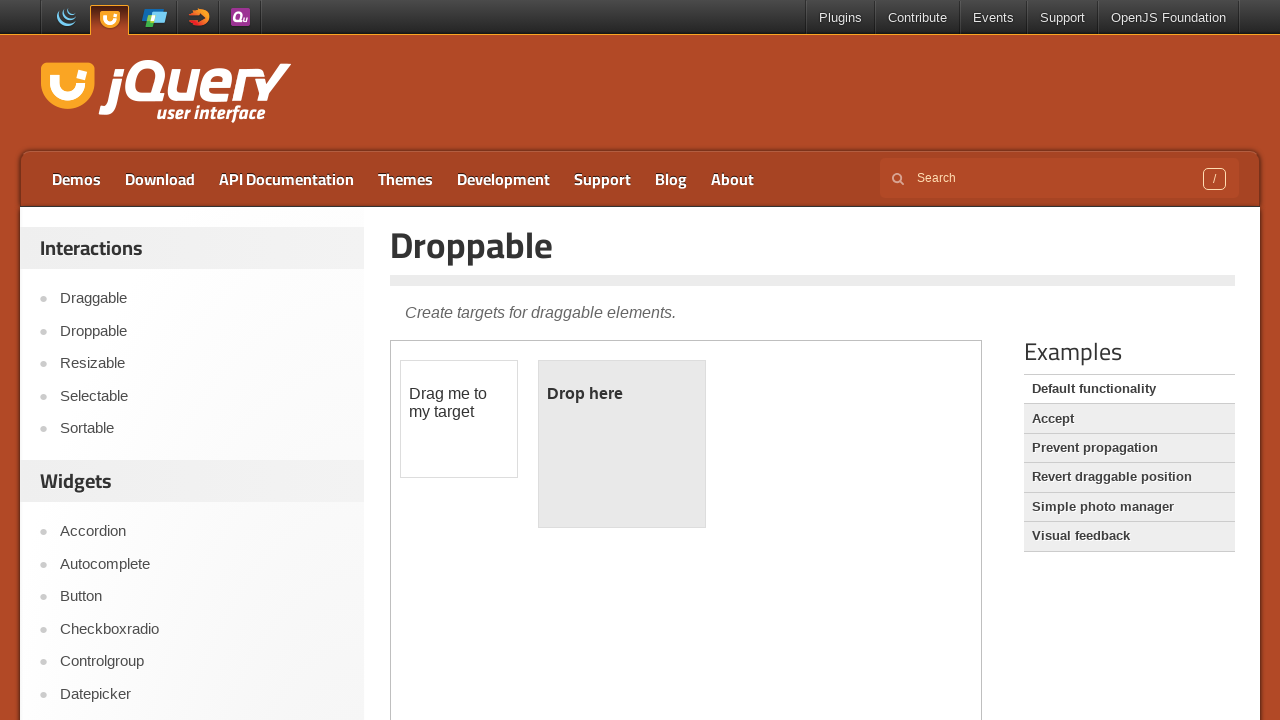

Located the draggable element with id 'draggable'
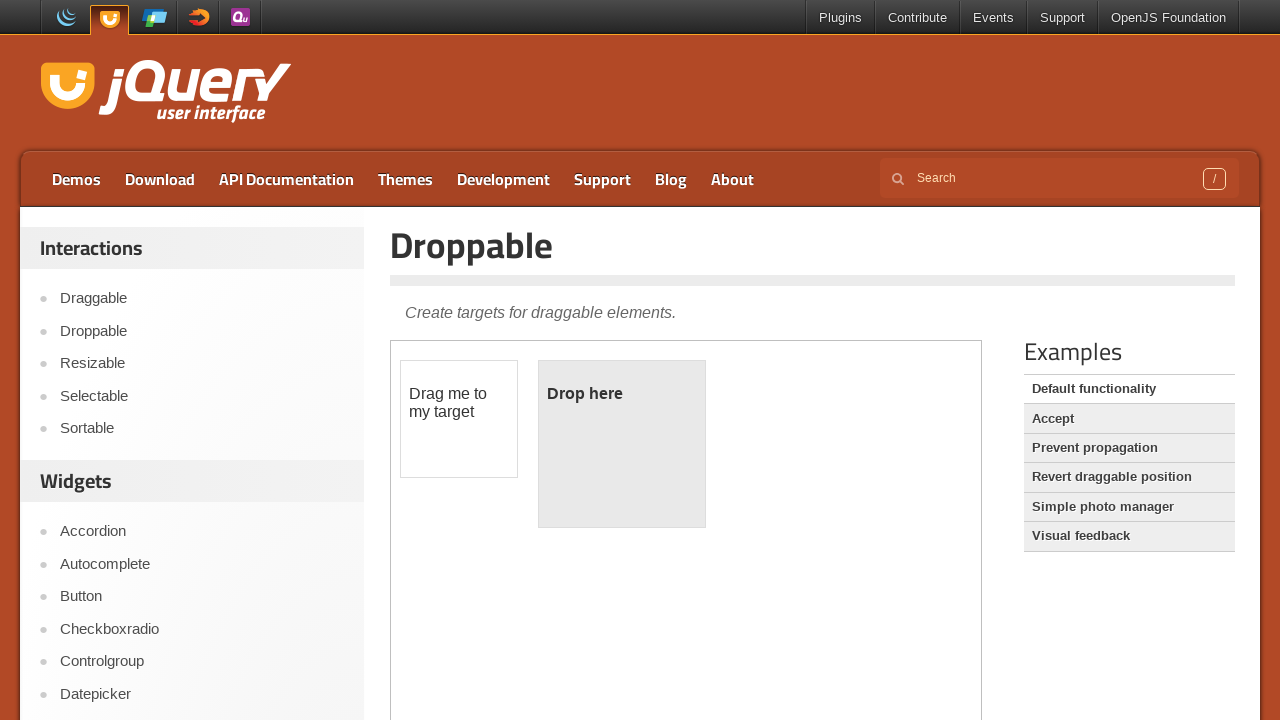

Located the droppable target element with id 'droppable'
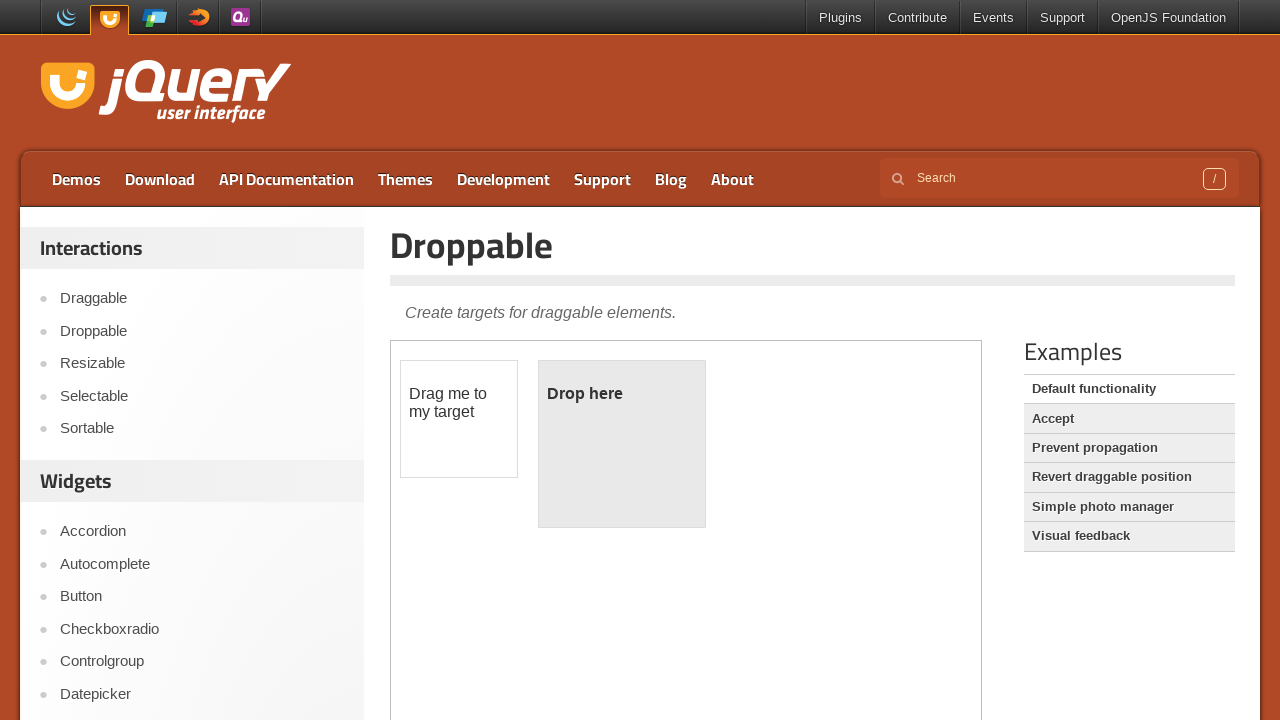

Performed drag-and-drop by holding draggable element, moving to target, and releasing at (622, 444)
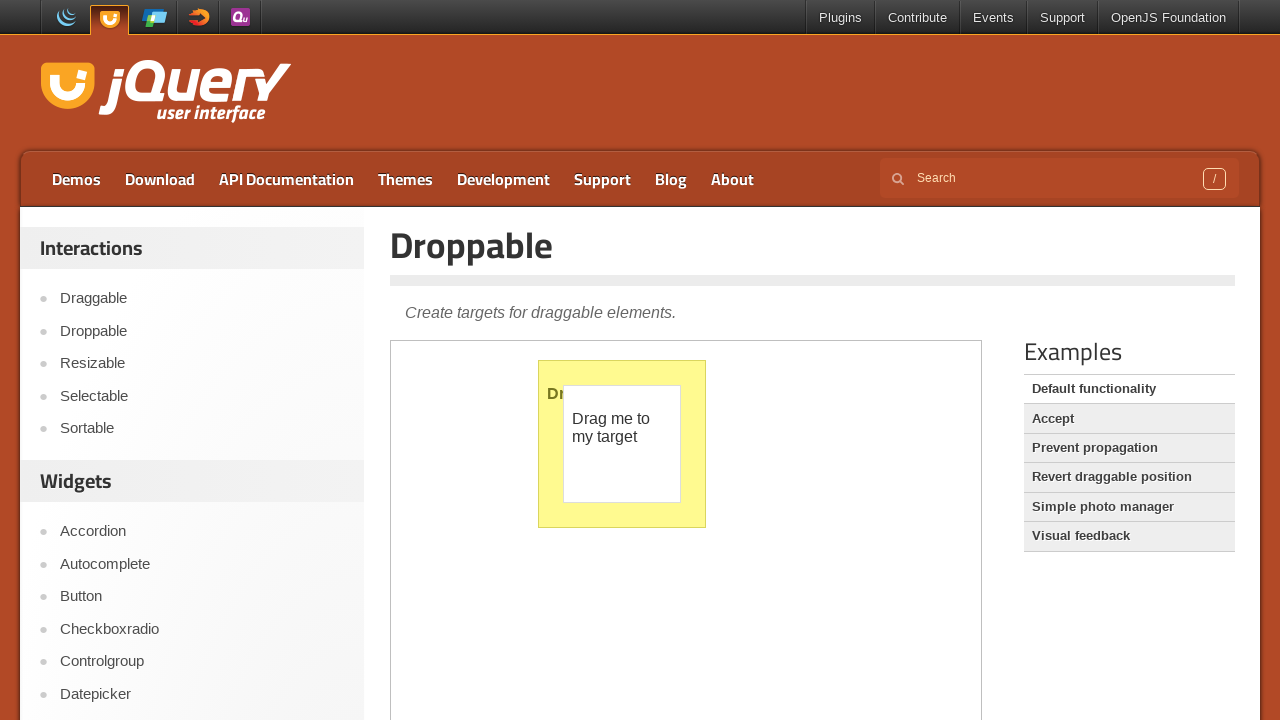

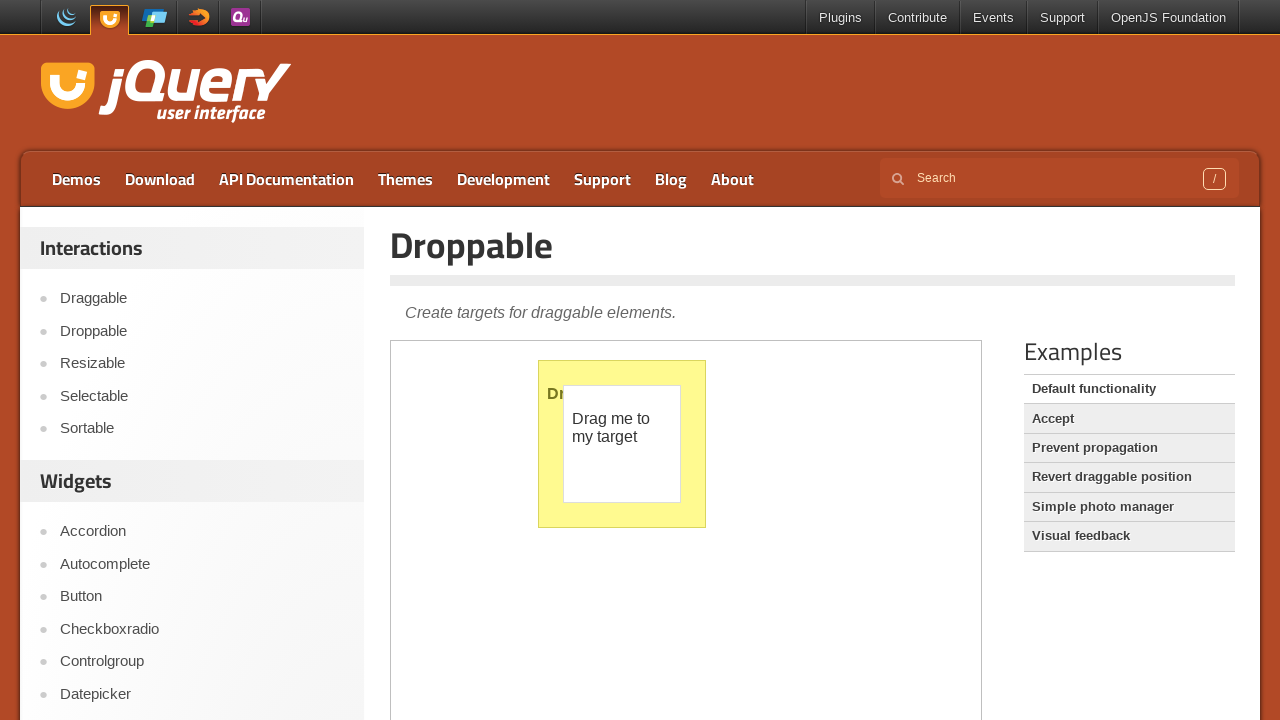